Tests dynamic controls functionality by checking if a text input is enabled, clicking a toggle button, and verifying the text input's enabled state changes.

Starting URL: https://training-support.net/webelements/dynamic-controls

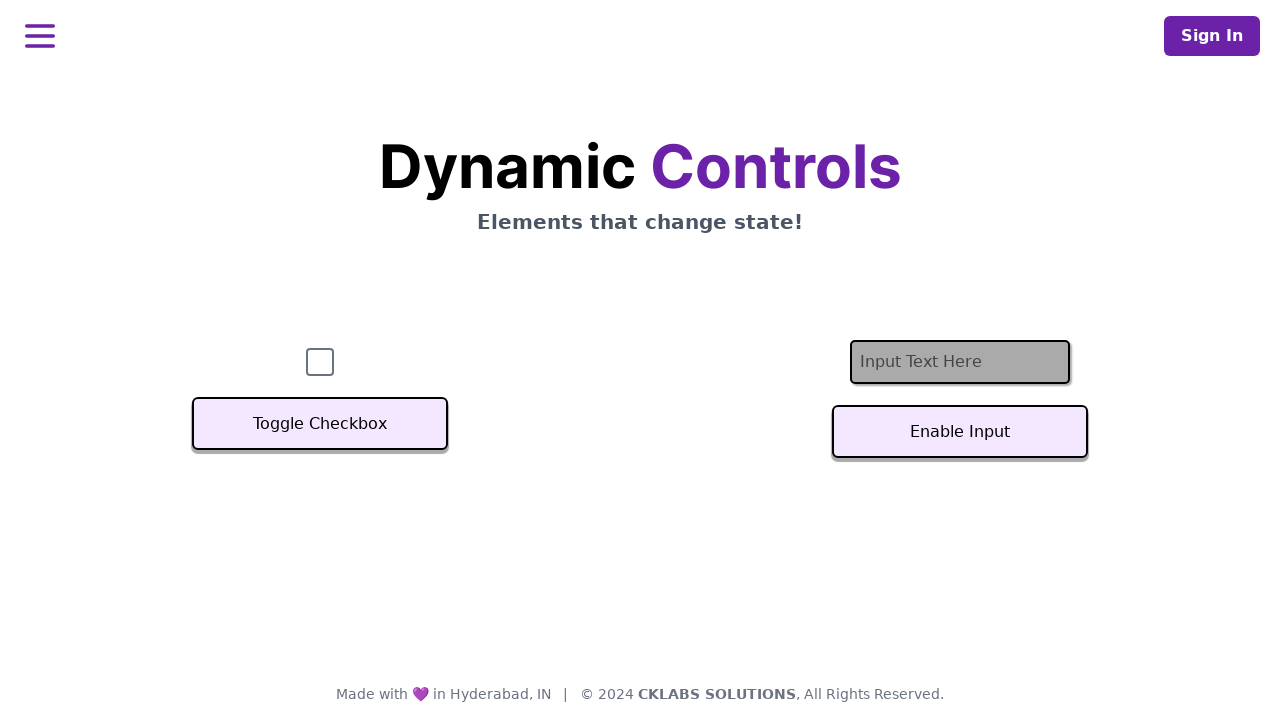

Text input element loaded and is visible
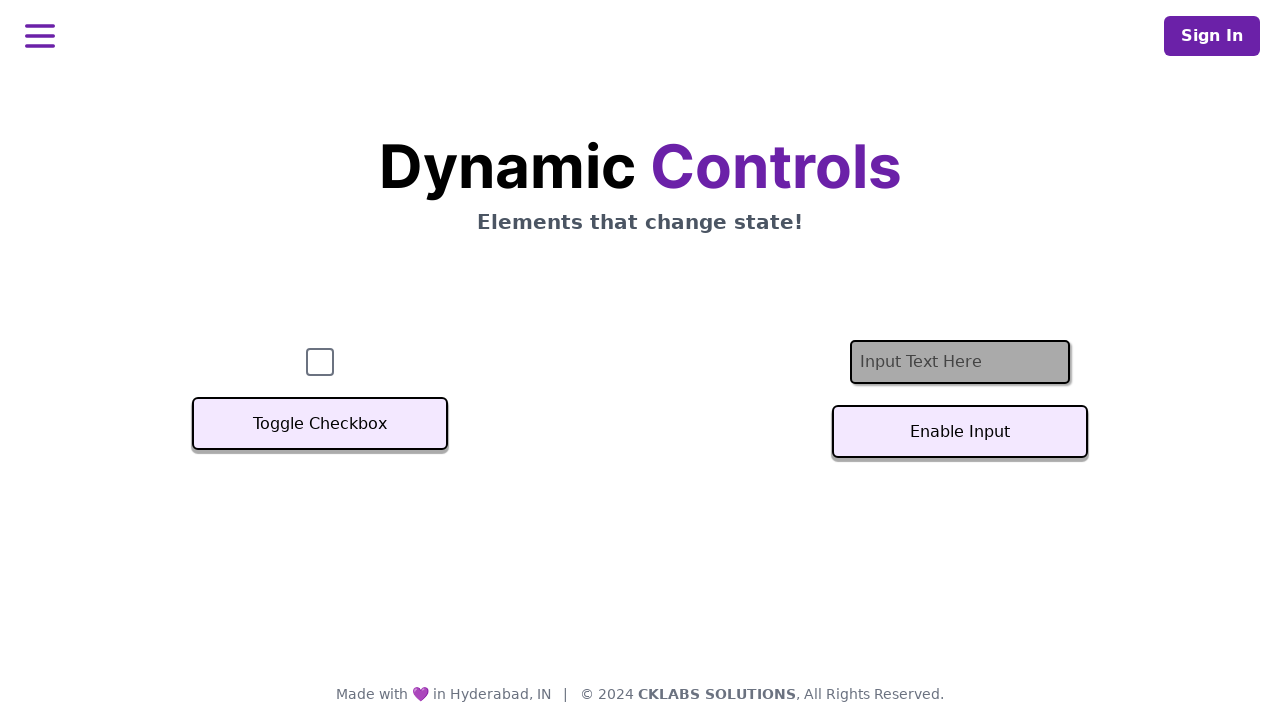

Checked initial text input state - enabled: False
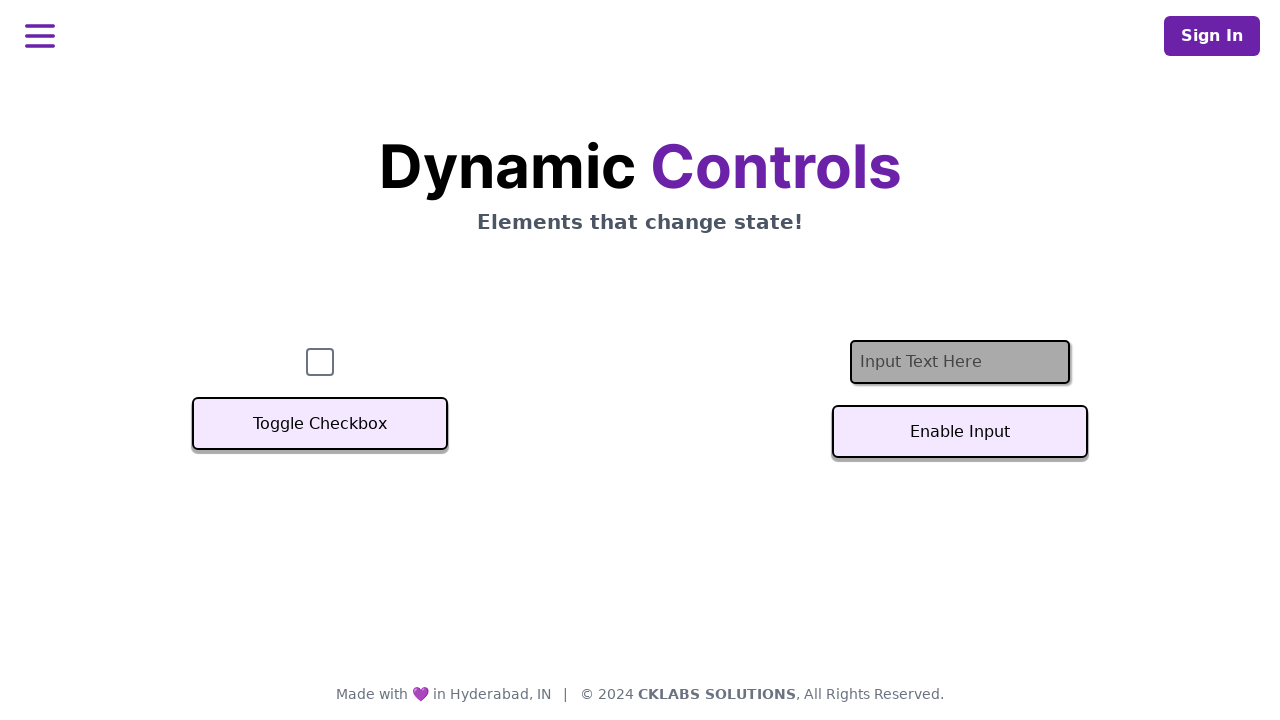

Clicked toggle button to change text input state at (960, 432) on #textInputButton
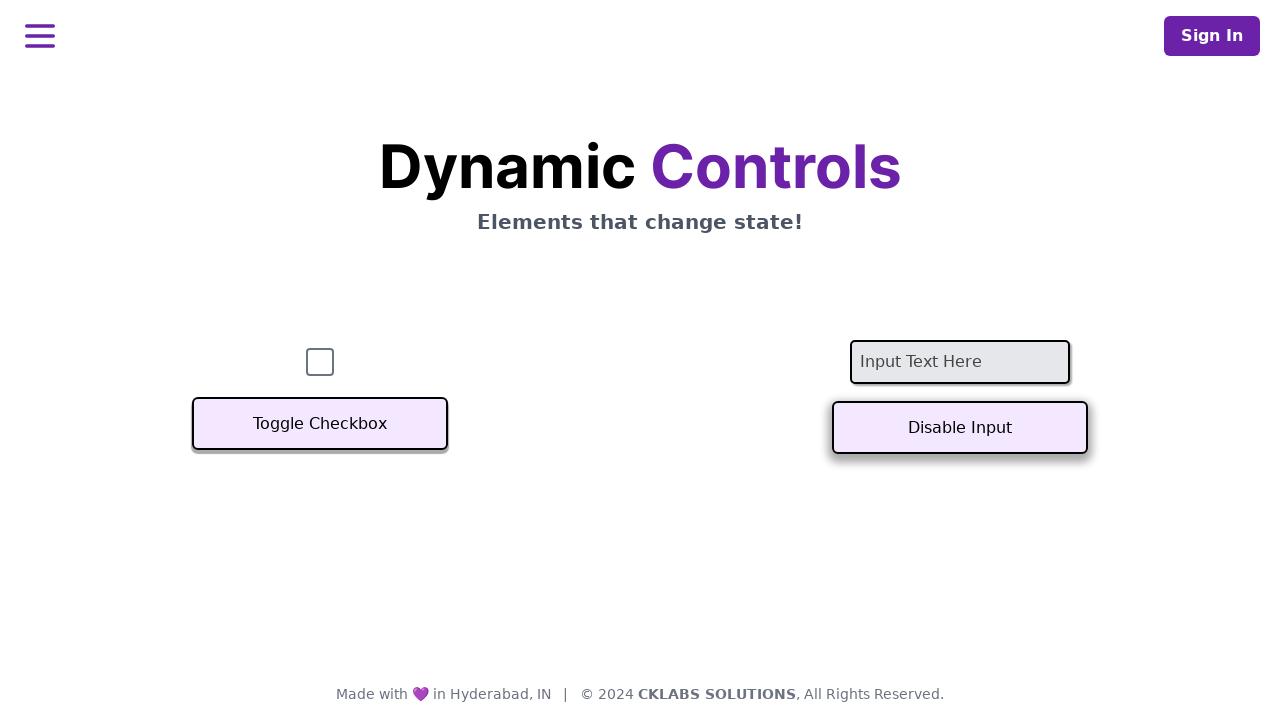

Waited 1 second for state change to complete
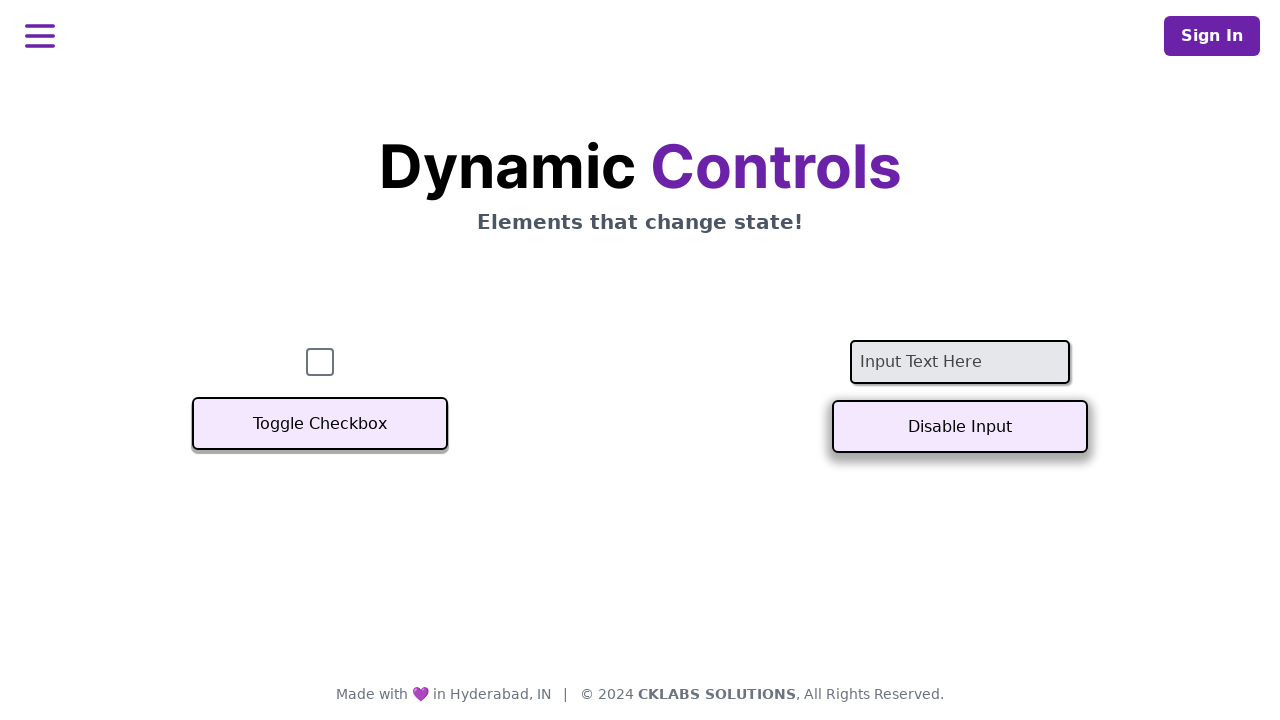

Verified text input state after toggle - enabled: True (changed from False)
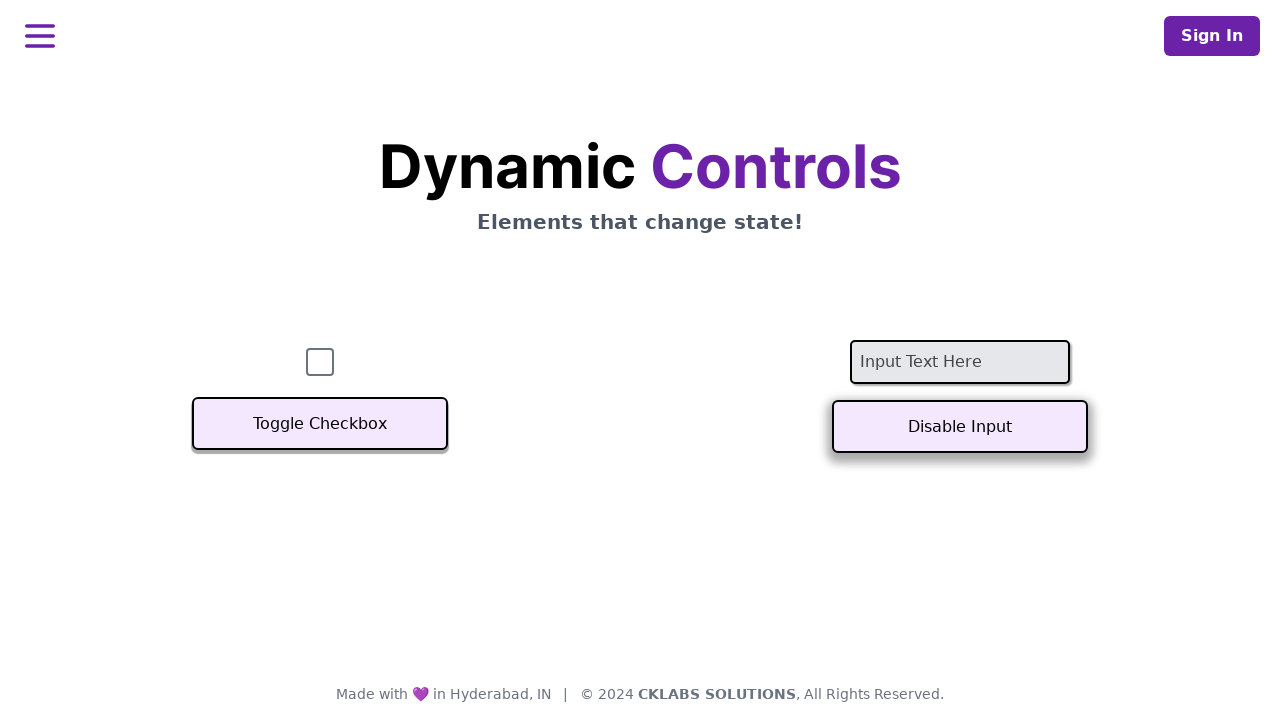

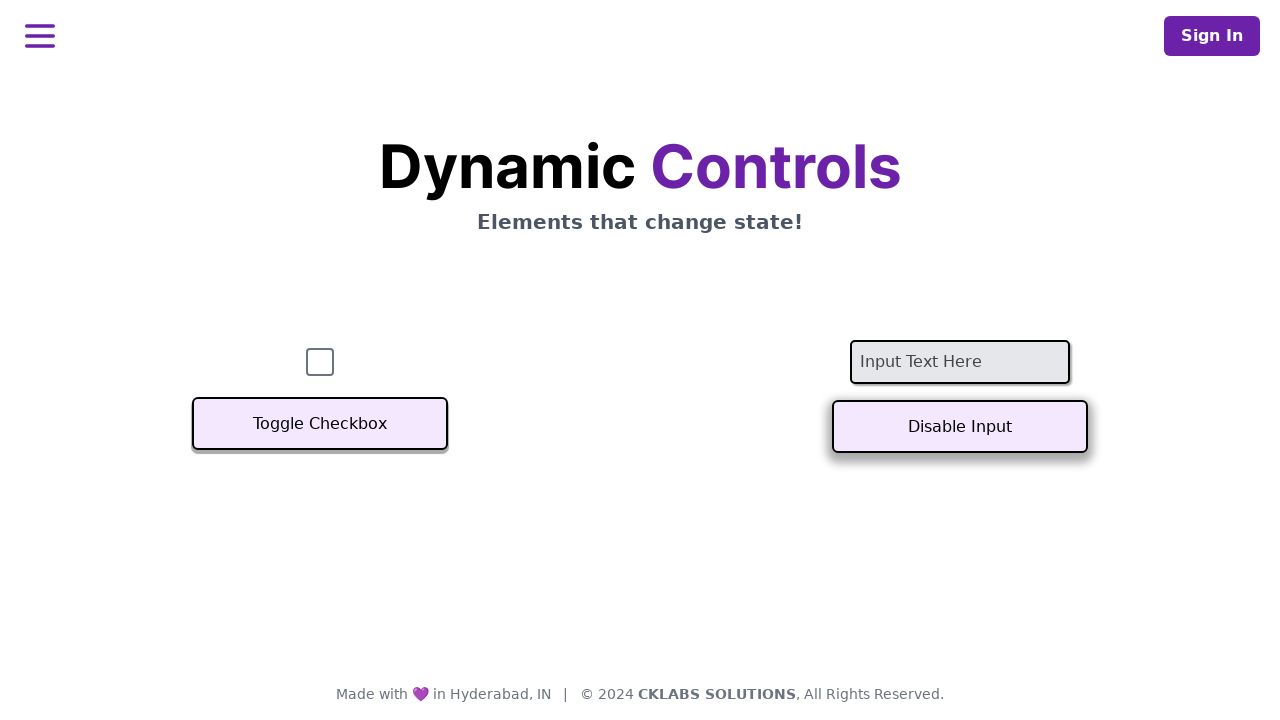